Tests a text box form by filling in name, email, current address, and permanent address fields, then submitting and verifying the output contains all entered values.

Starting URL: https://demoqa.com/text-box

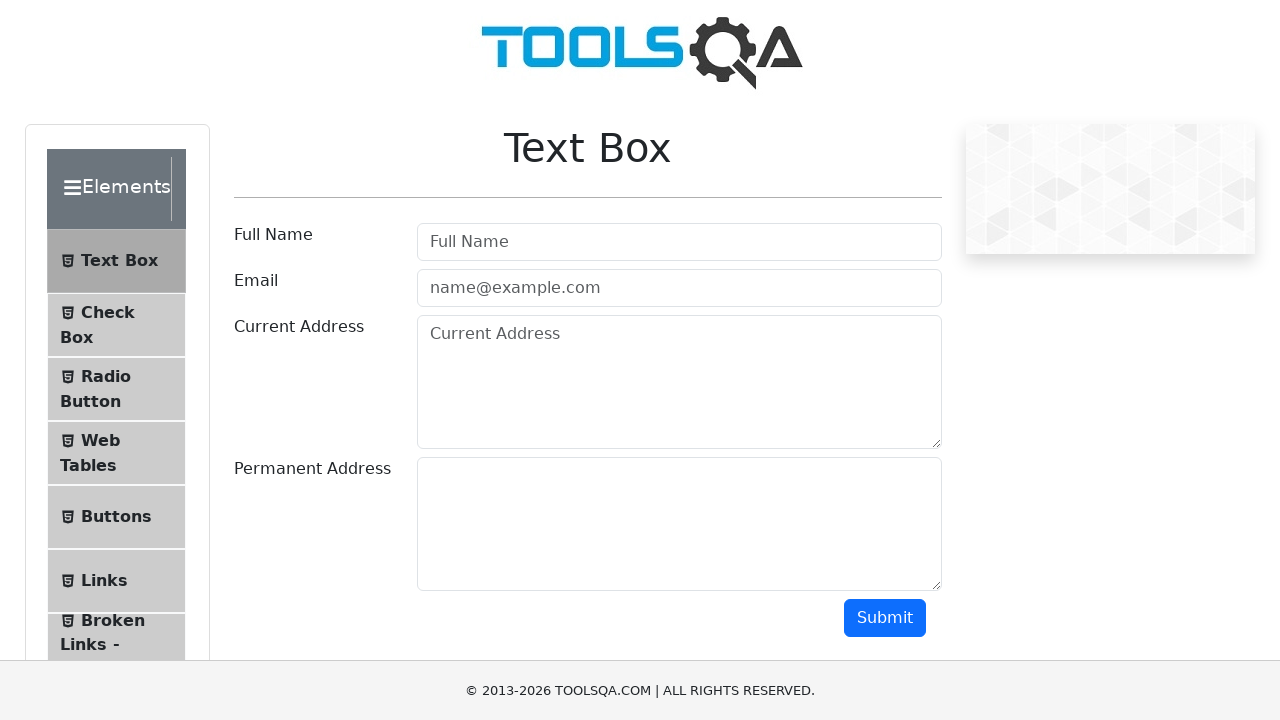

Filled name field with 'John Doe' on #userName
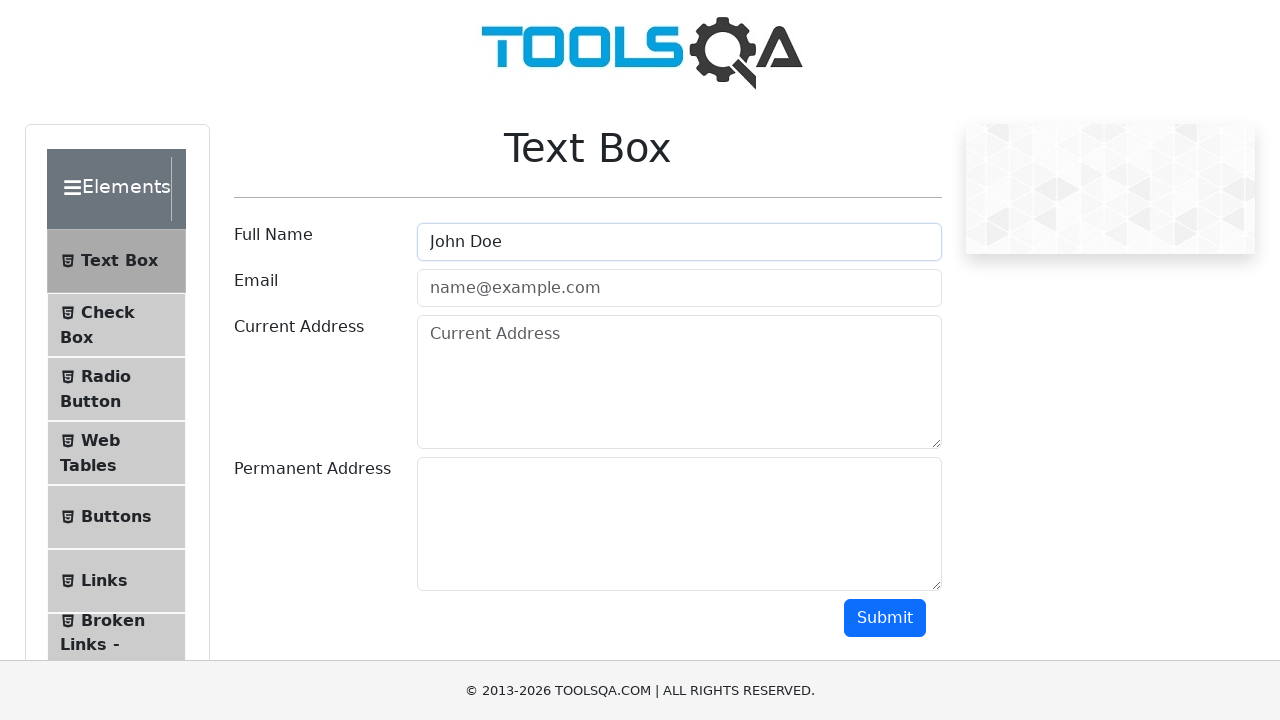

Filled email field with 'johndoe@gmail.com' on #userEmail
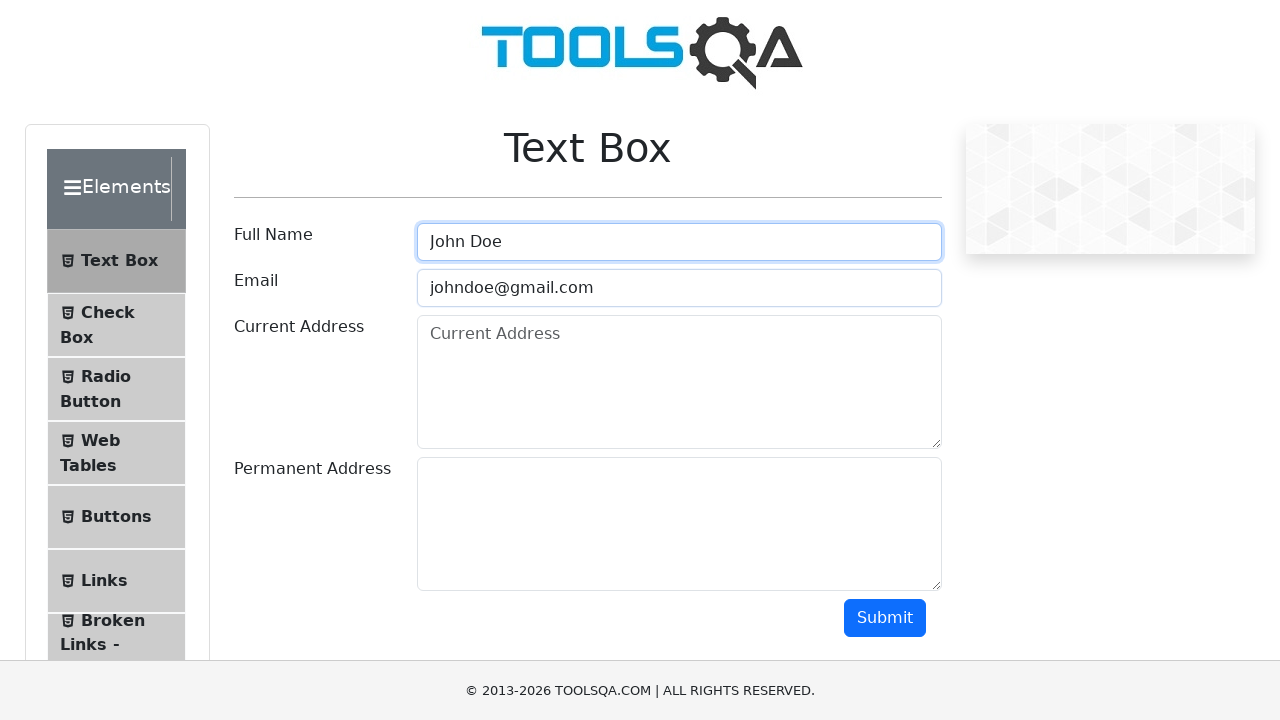

Filled current address field with 'Some Street 1' on #currentAddress
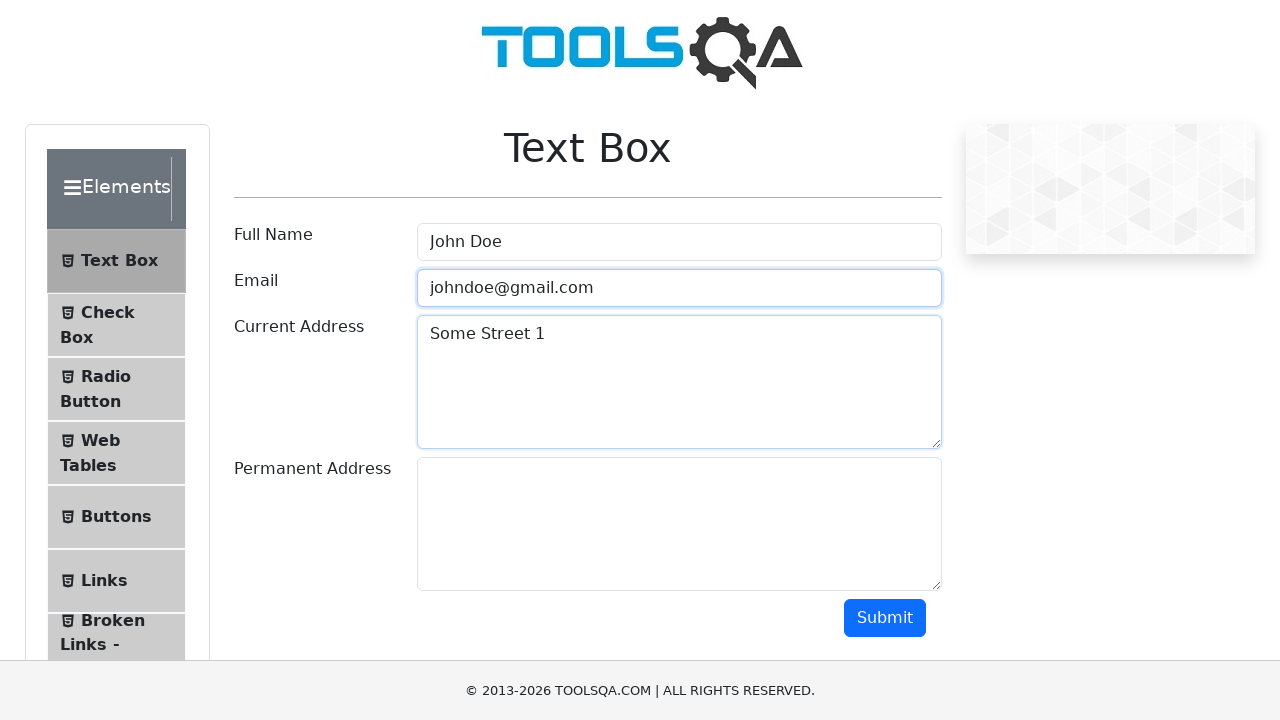

Filled permanent address field with 'Some Street 2' on #permanentAddress
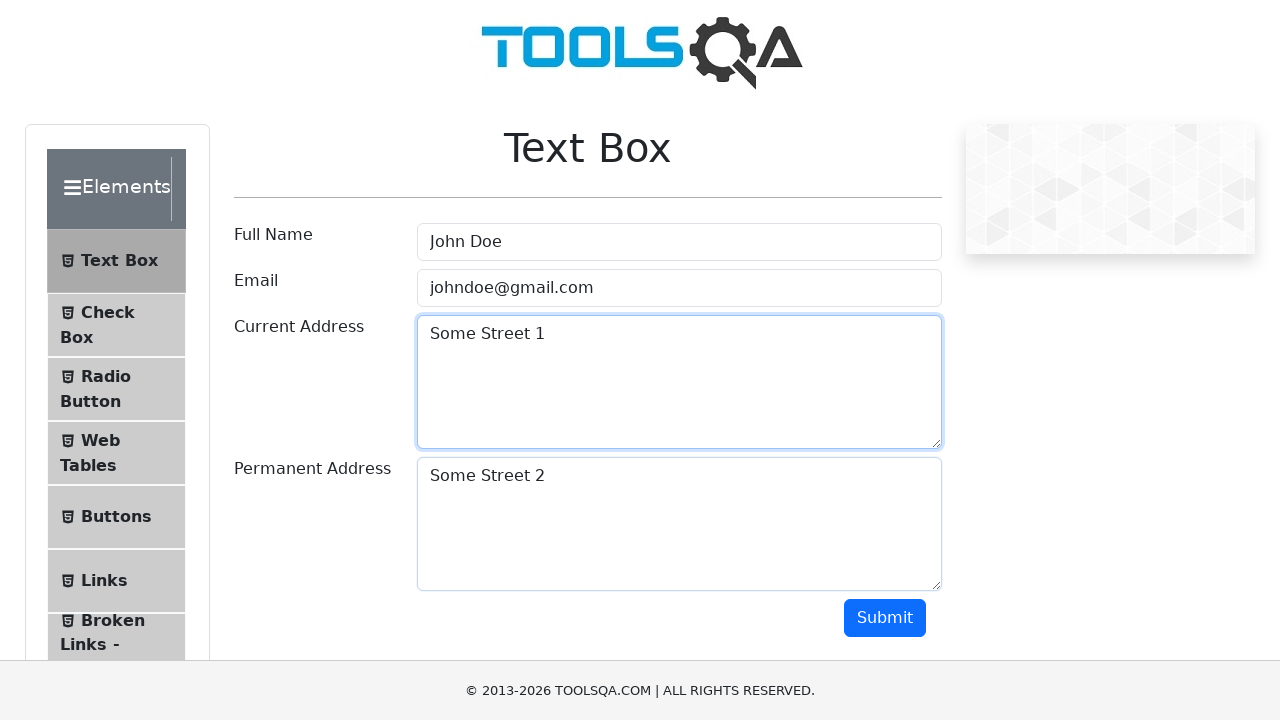

Clicked submit button to submit form at (885, 618) on #submit
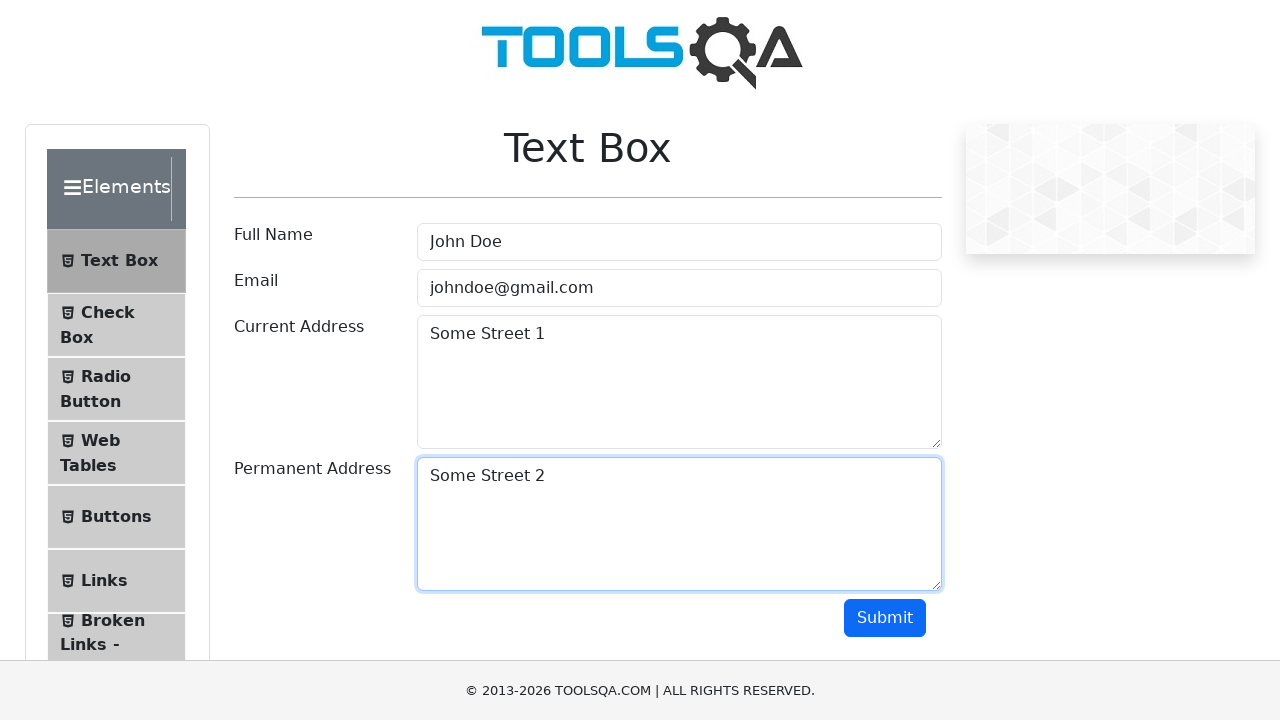

Output element loaded and is visible
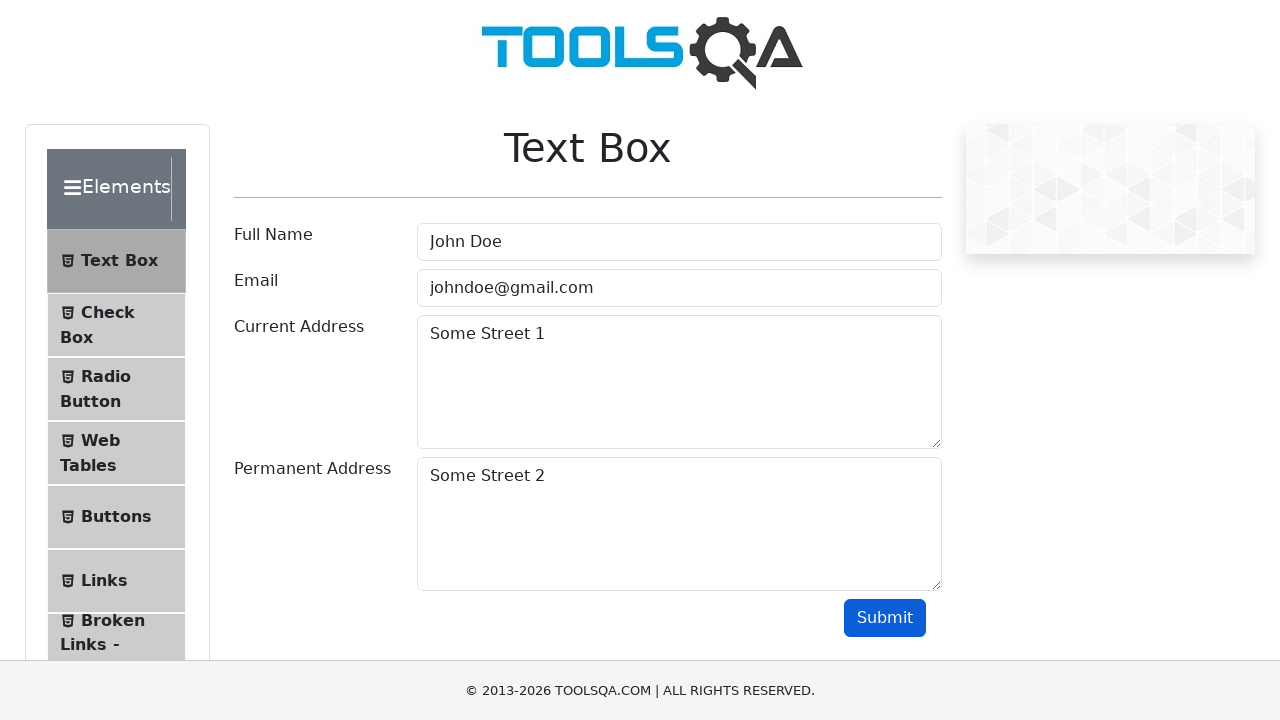

Verified output contains name 'John Doe'
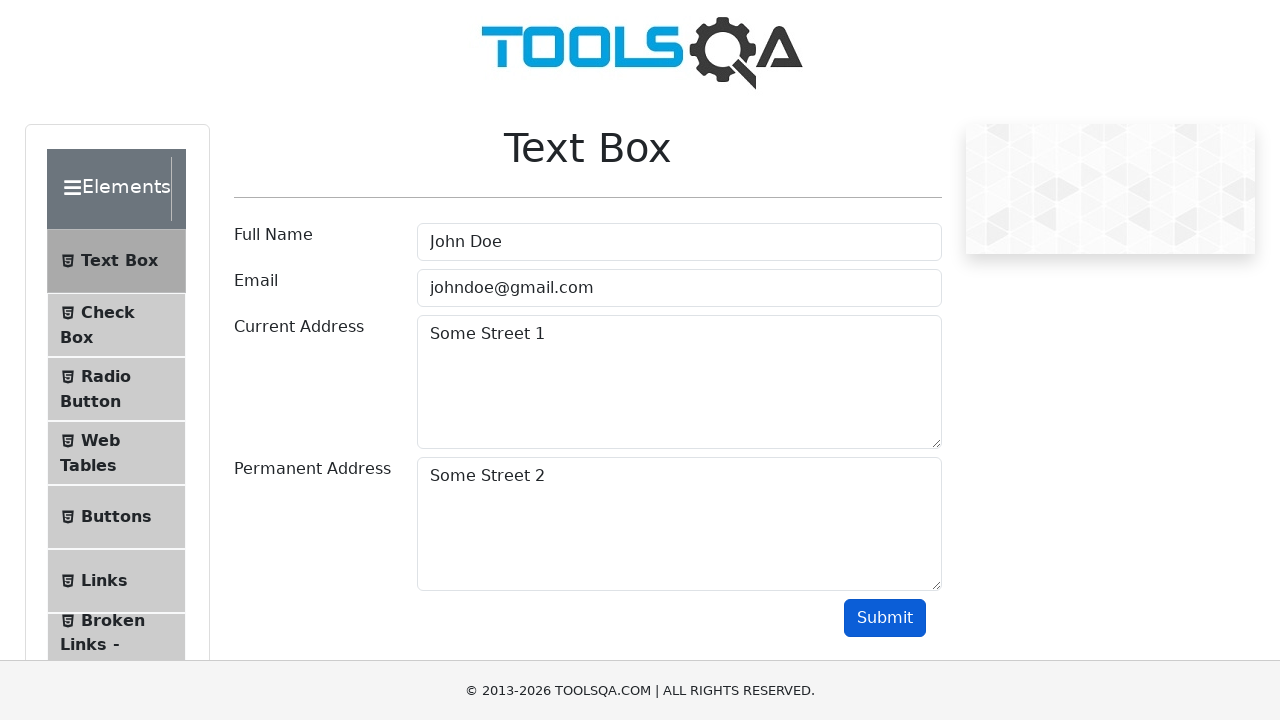

Verified output contains email 'johndoe@gmail.com'
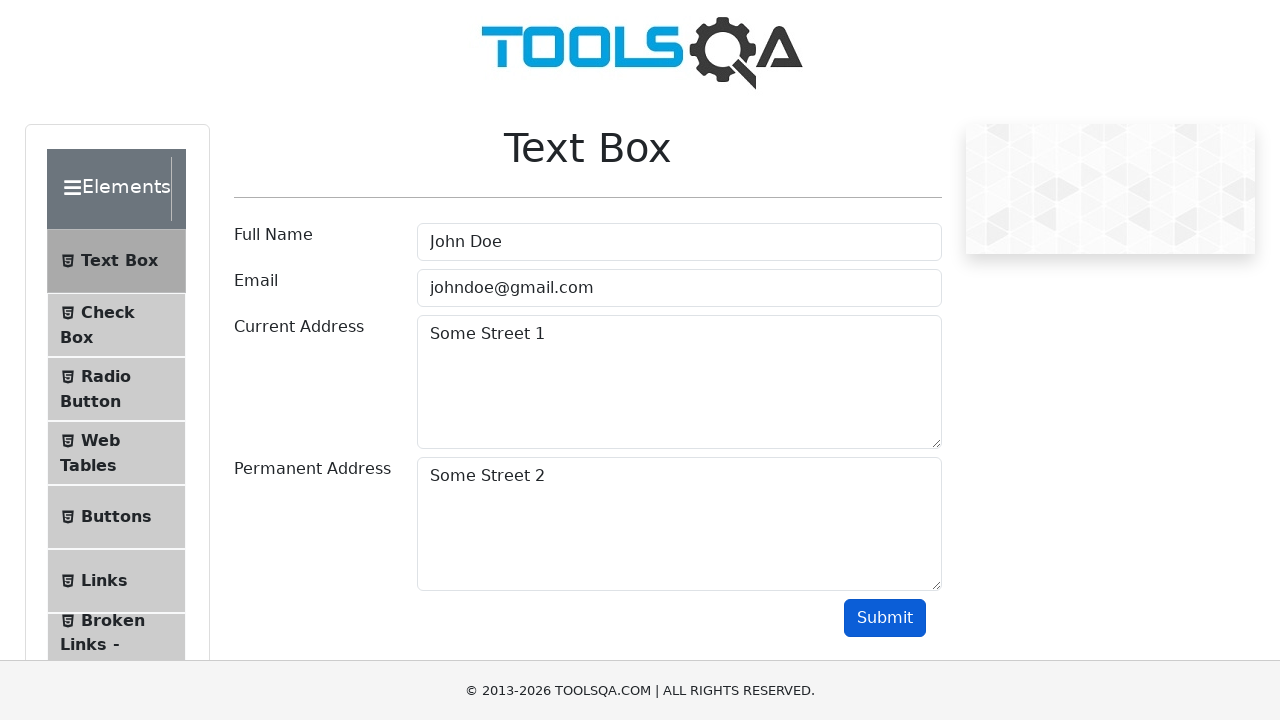

Verified output contains current address 'Some Street 1'
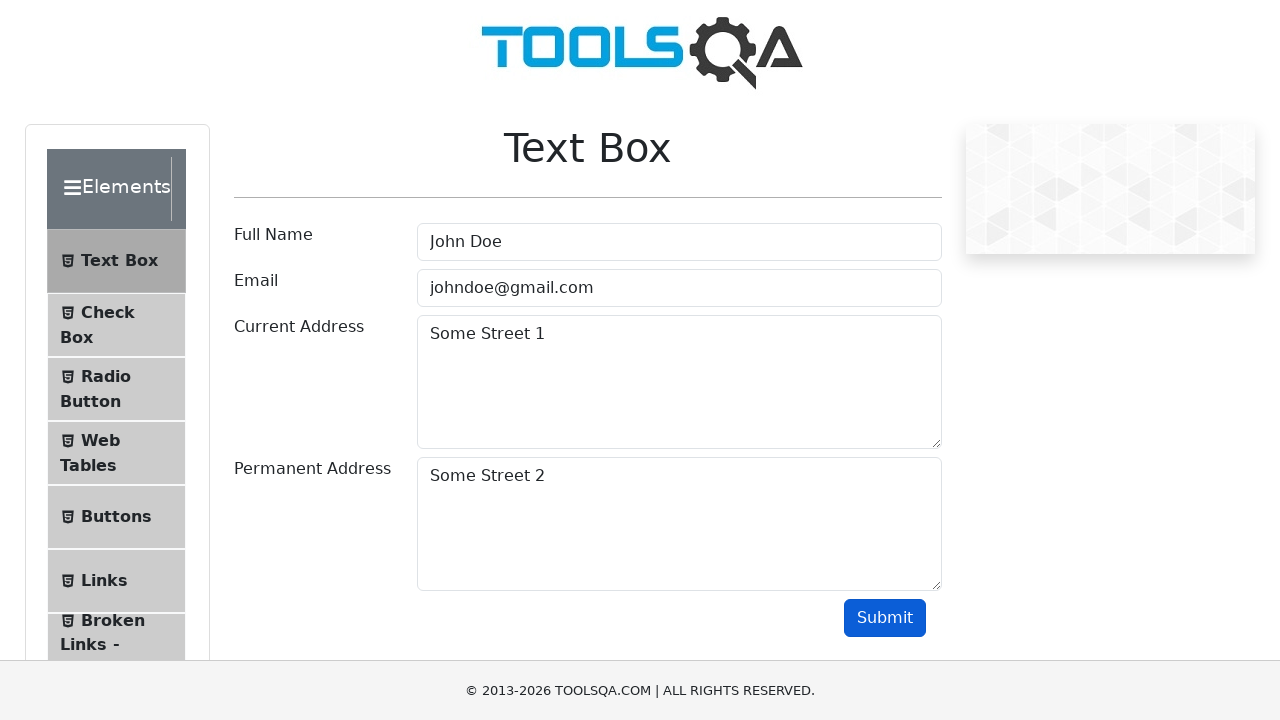

Verified output contains permanent address 'Some Street 2'
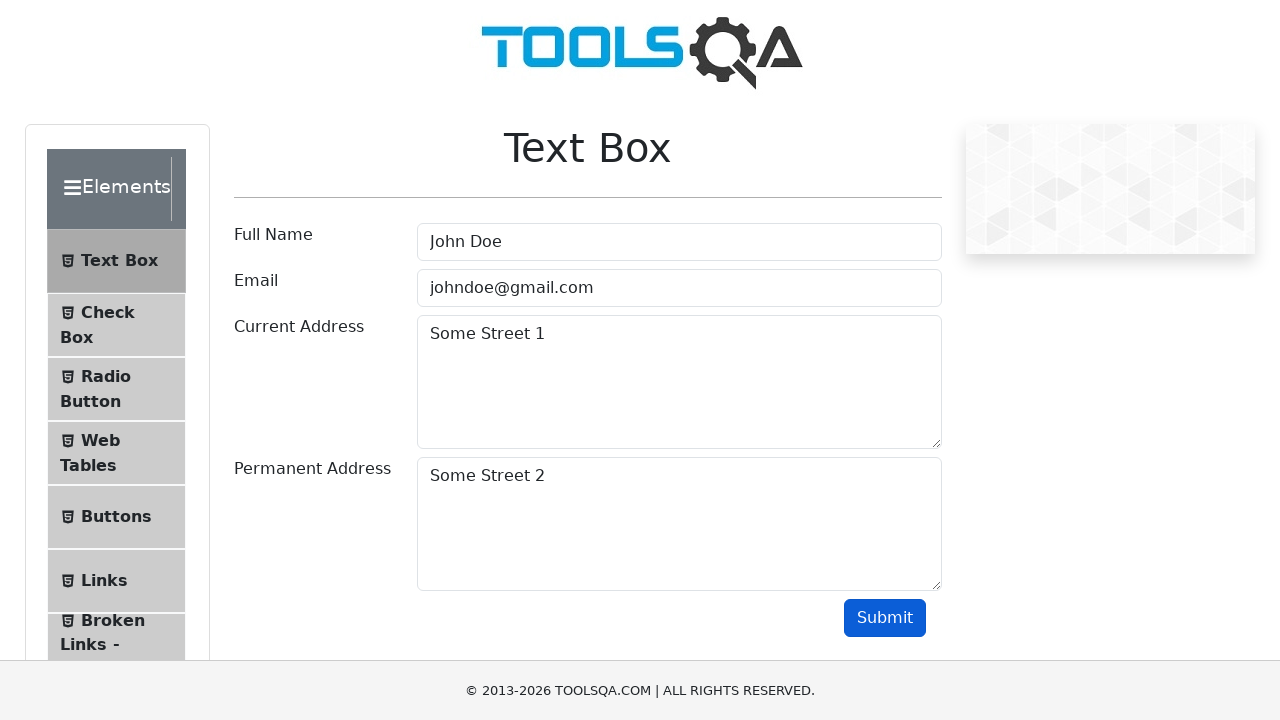

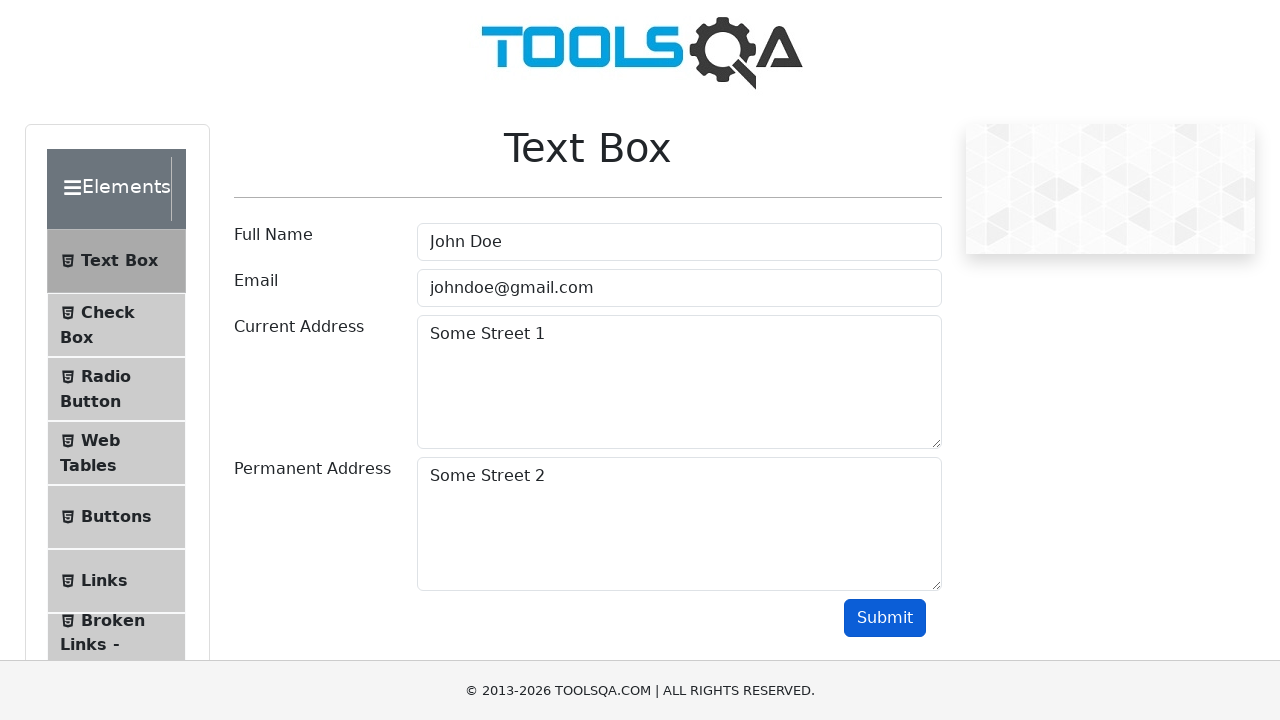